Tests dynamic page interaction by clicking on an element to add new DOM elements

Starting URL: https://www.selenium.dev/selenium/web/dynamic.html

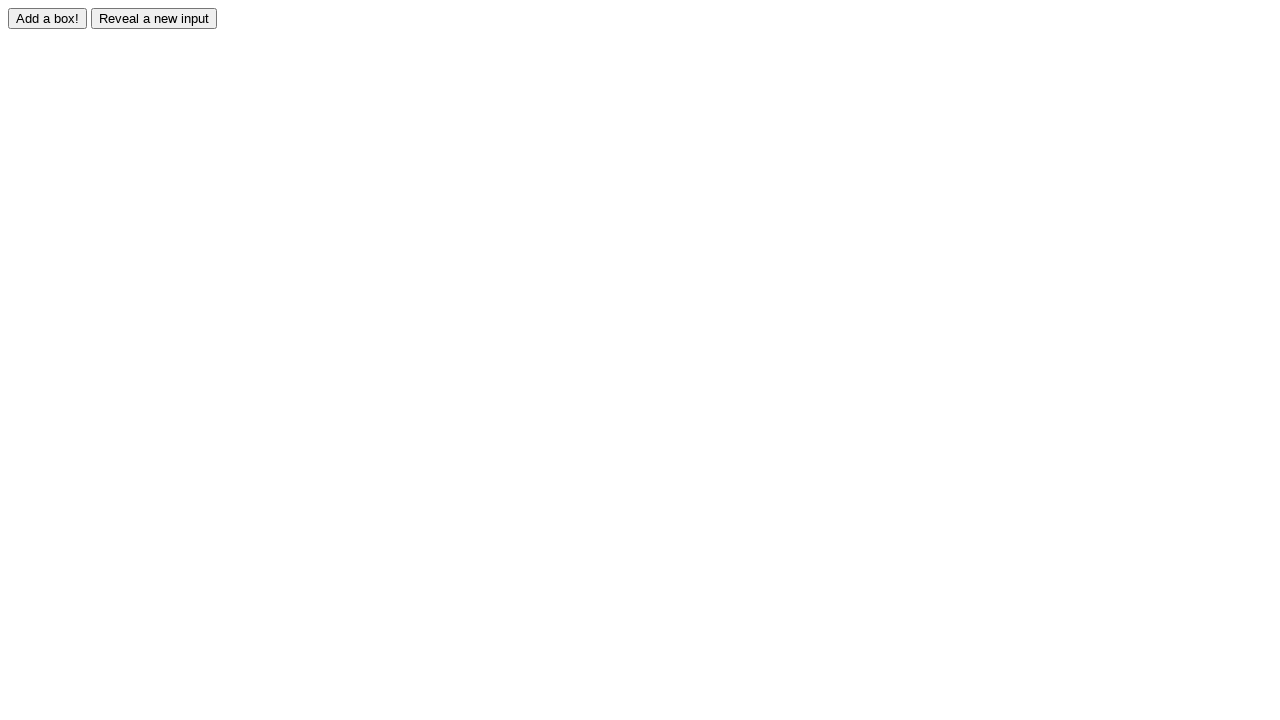

Clicked the adder button to add a new element to the DOM at (48, 18) on #adder
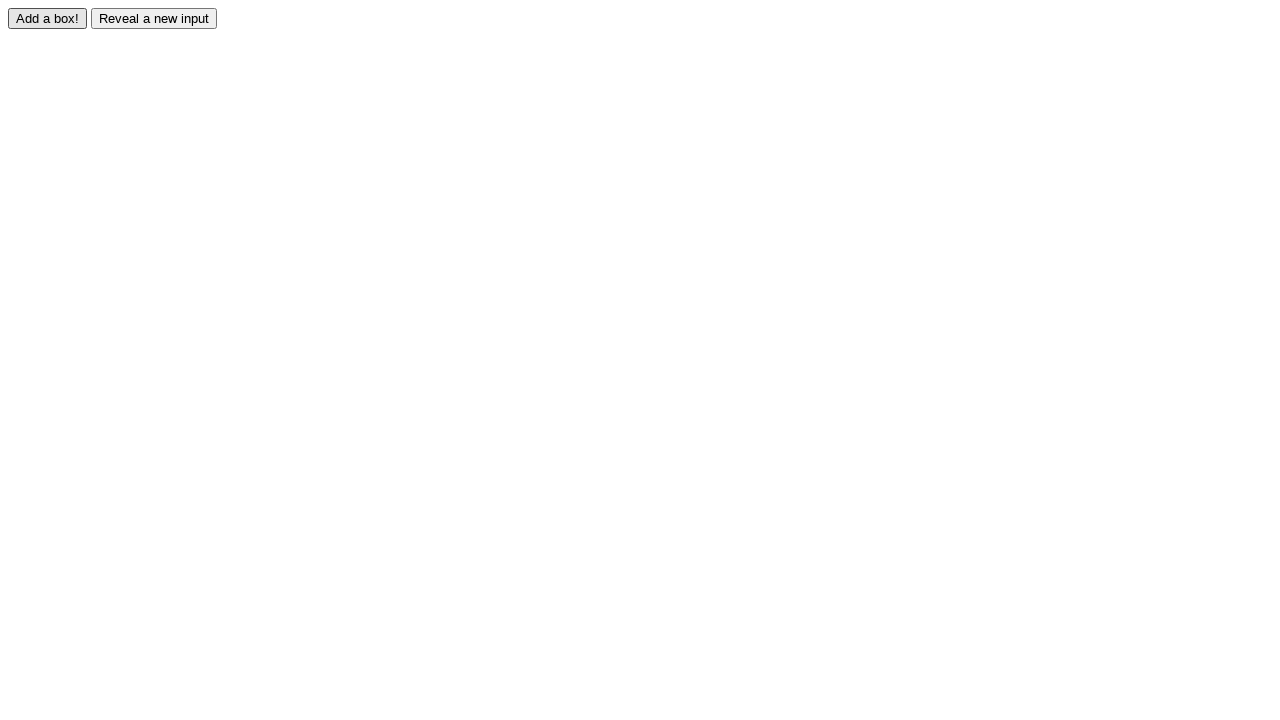

Dynamically added element #box0 appeared on the page
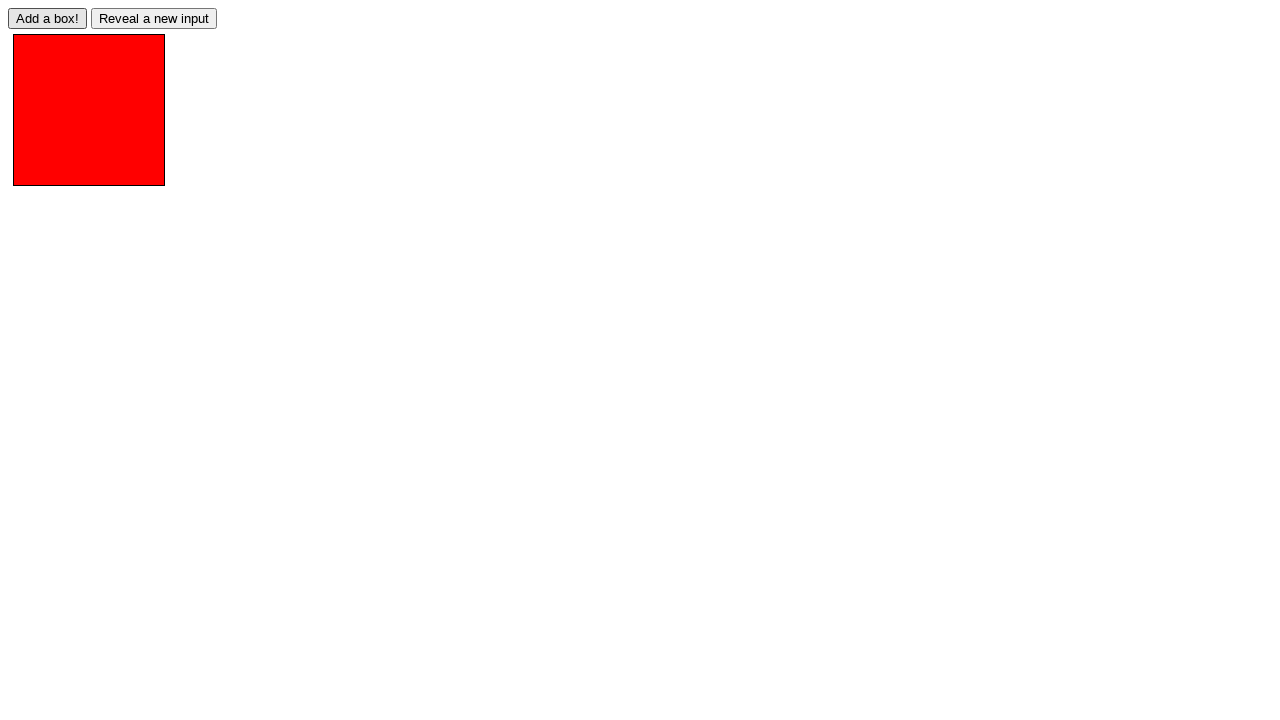

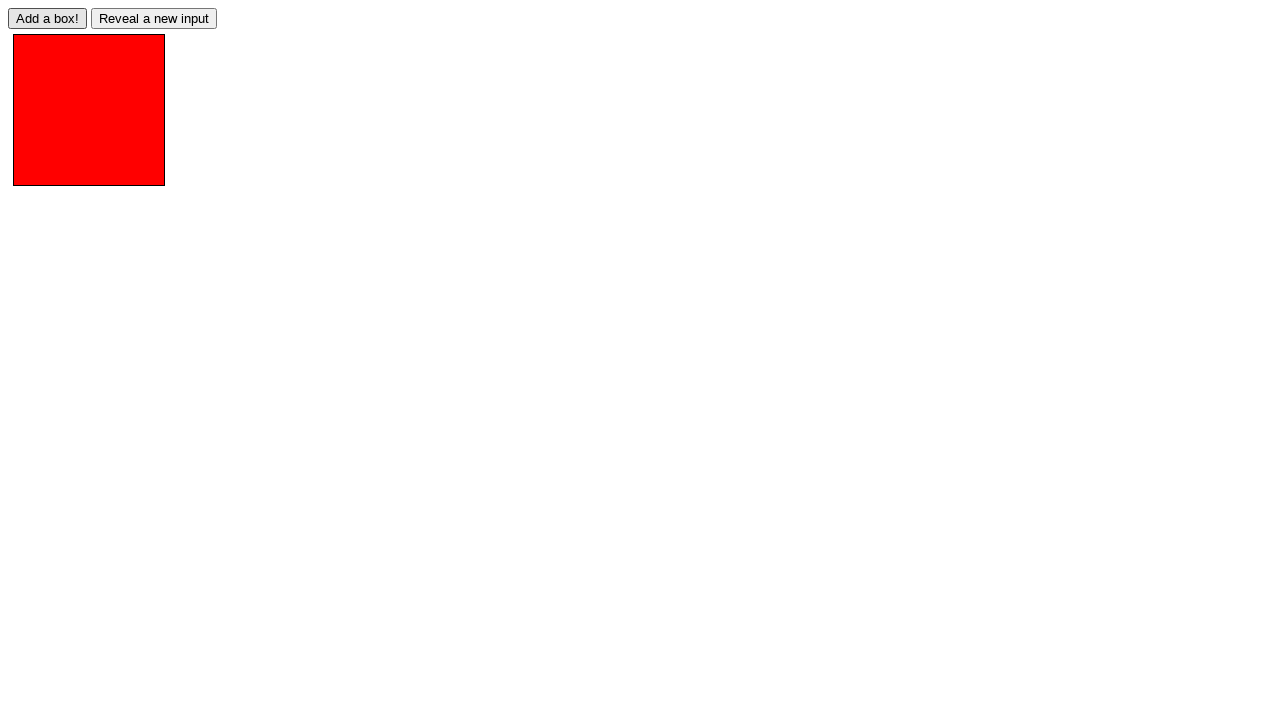